Tests drag-and-drop functionality by dragging element A to element B's position and verifying the swap

Starting URL: https://the-internet.herokuapp.com/drag_and_drop

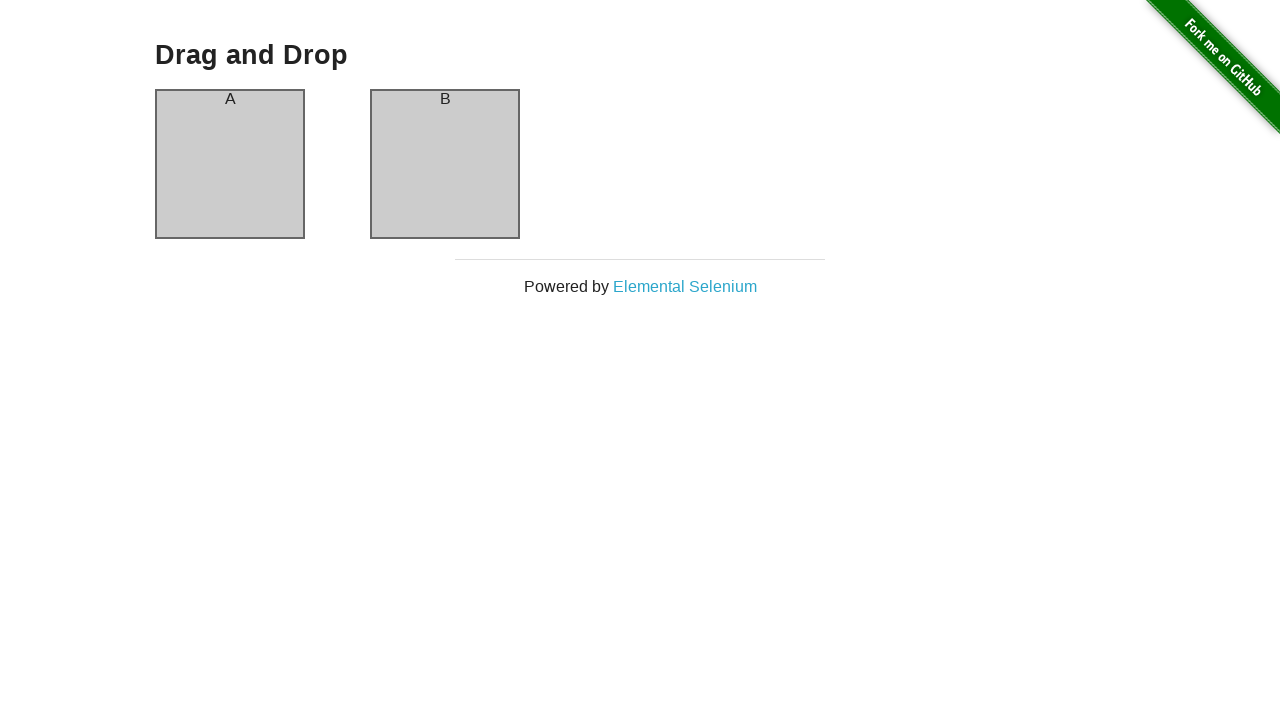

Waited for column A element to be visible
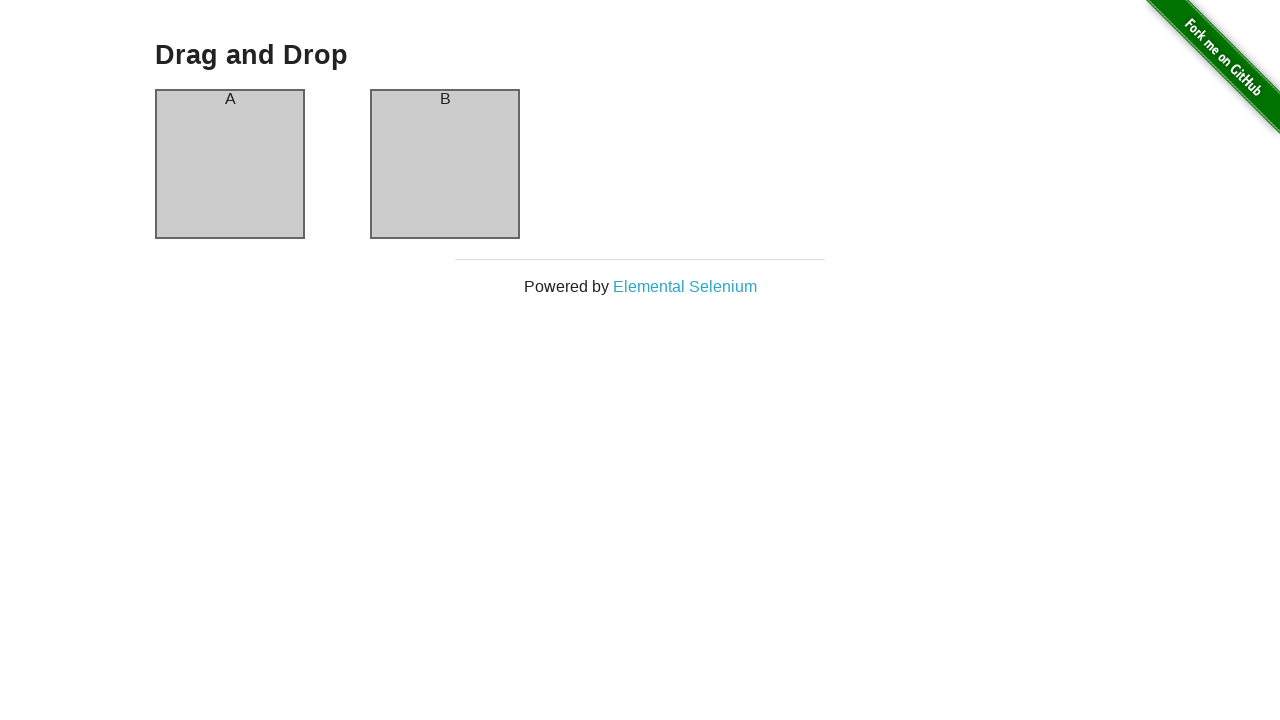

Waited for column B element to be visible
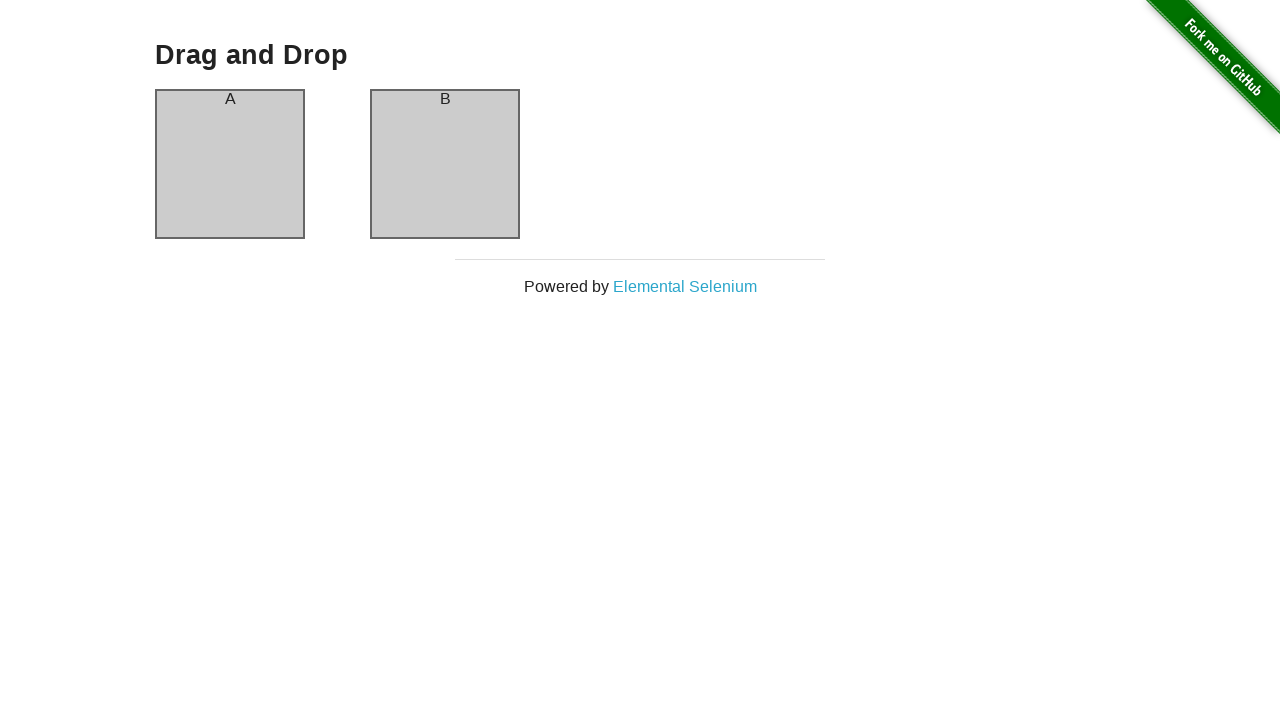

Performed drag-and-drop action, dragging column A to column B at (445, 164)
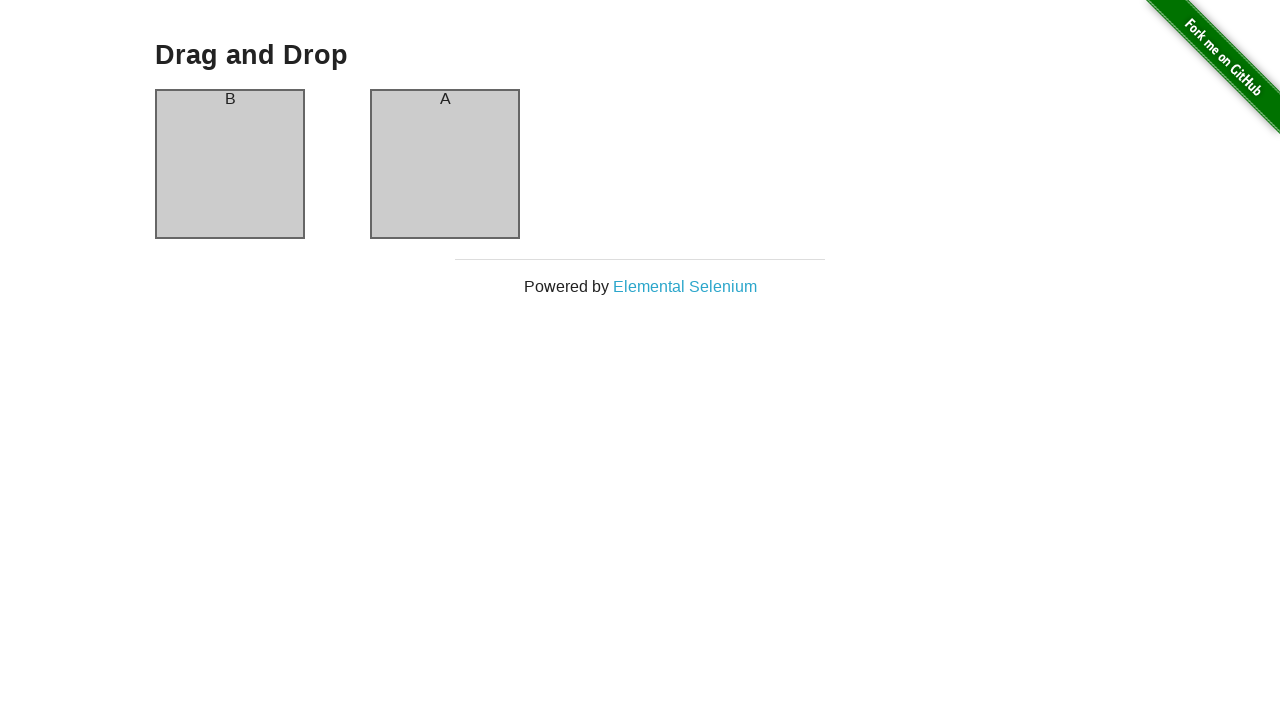

Verified that column A now displays 'B' after the drag-and-drop swap
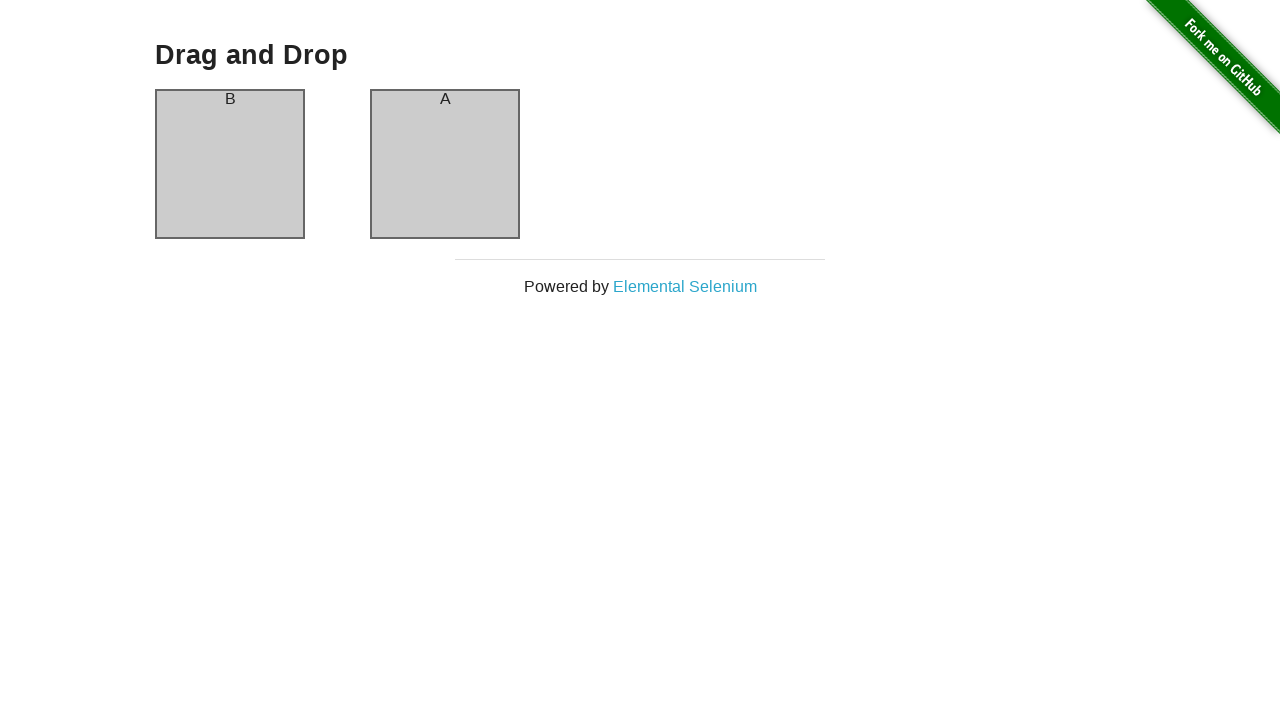

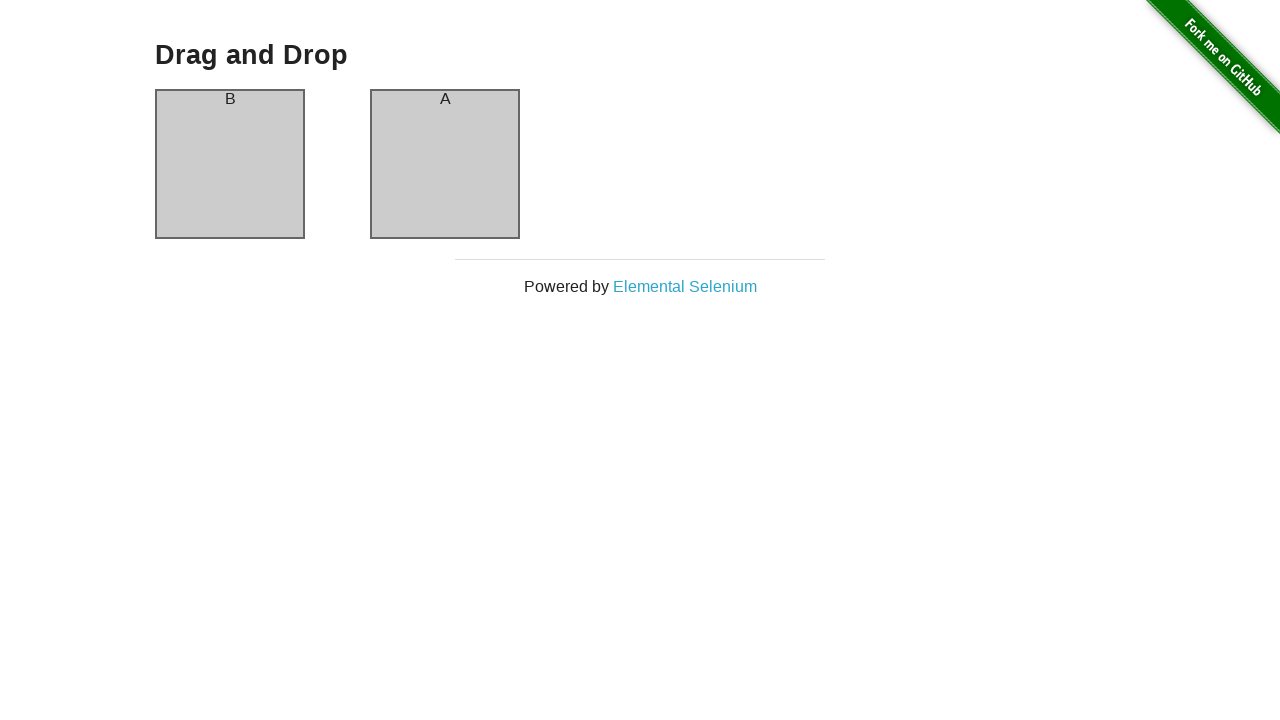